Tests file upload functionality by navigating to an Angular file upload demo page and clicking on the file input element to verify it's displayed and clickable.

Starting URL: http://nervgh.github.io/pages/angular-file-upload/examples/simple/

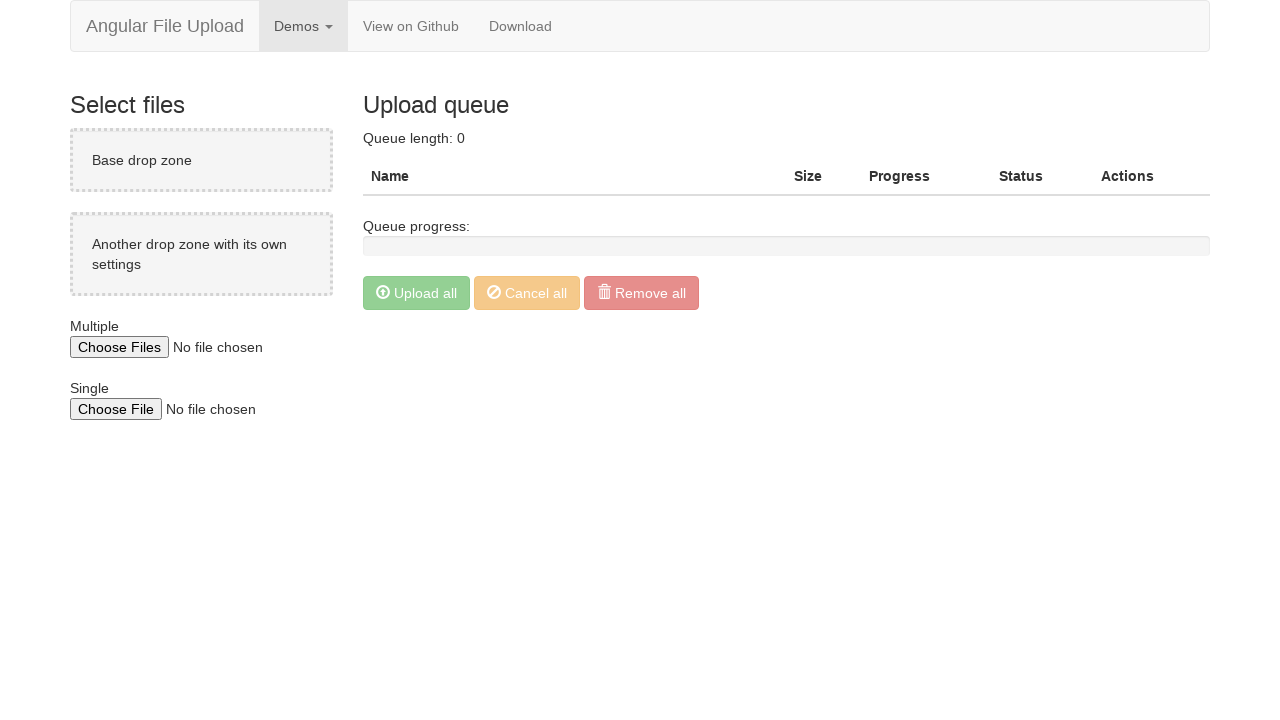

Located file input element using XPath
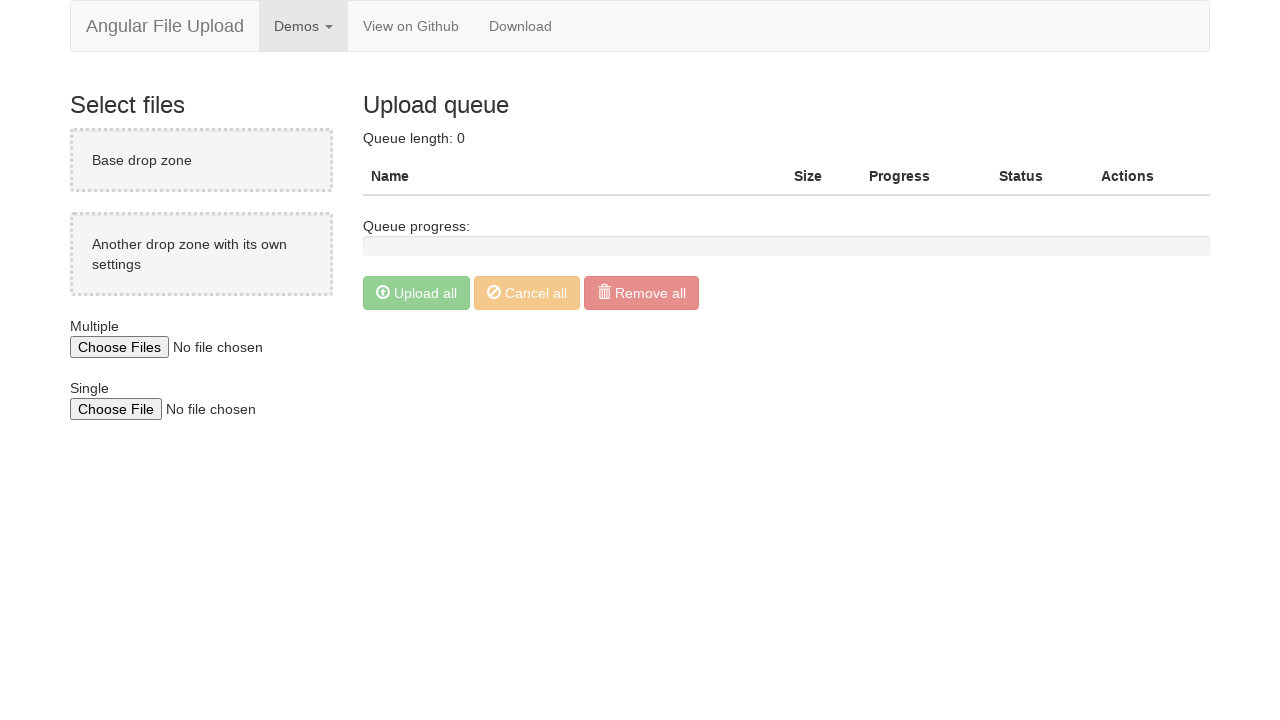

File input element is visible
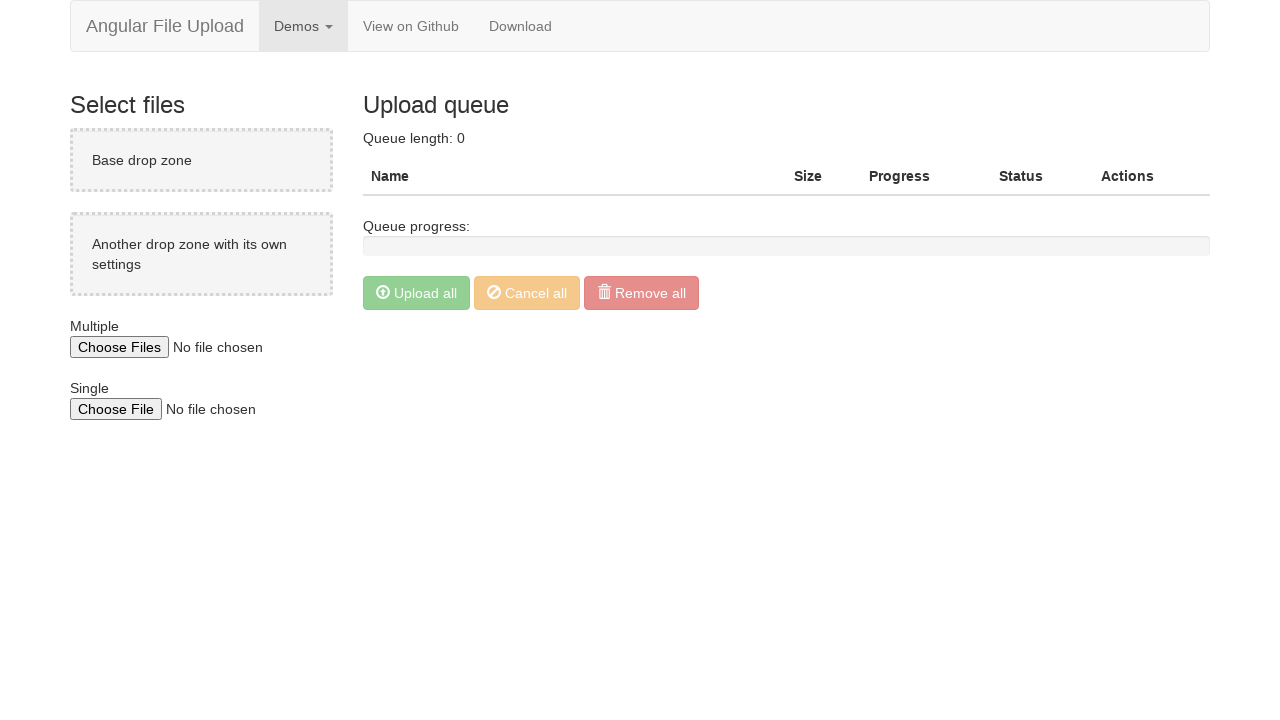

Clicked on the file input element at (206, 347) on xpath=/html/body/div/div[2]/div[1]/input[1]
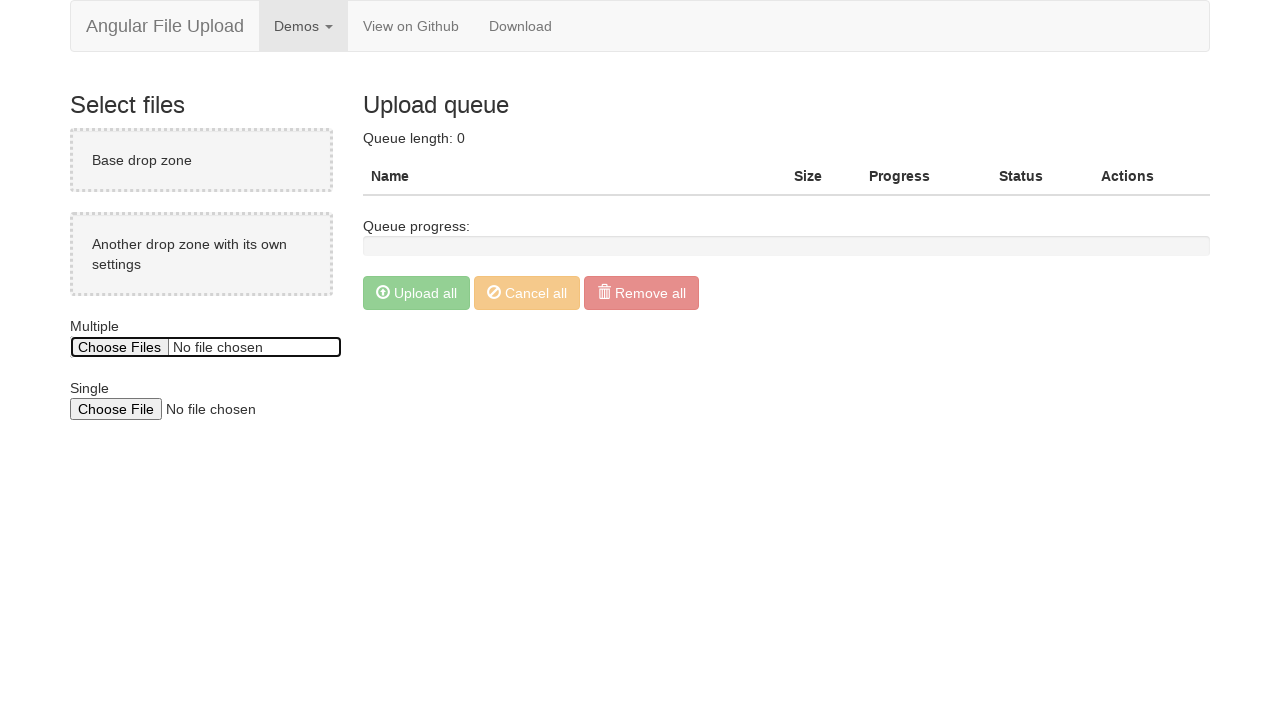

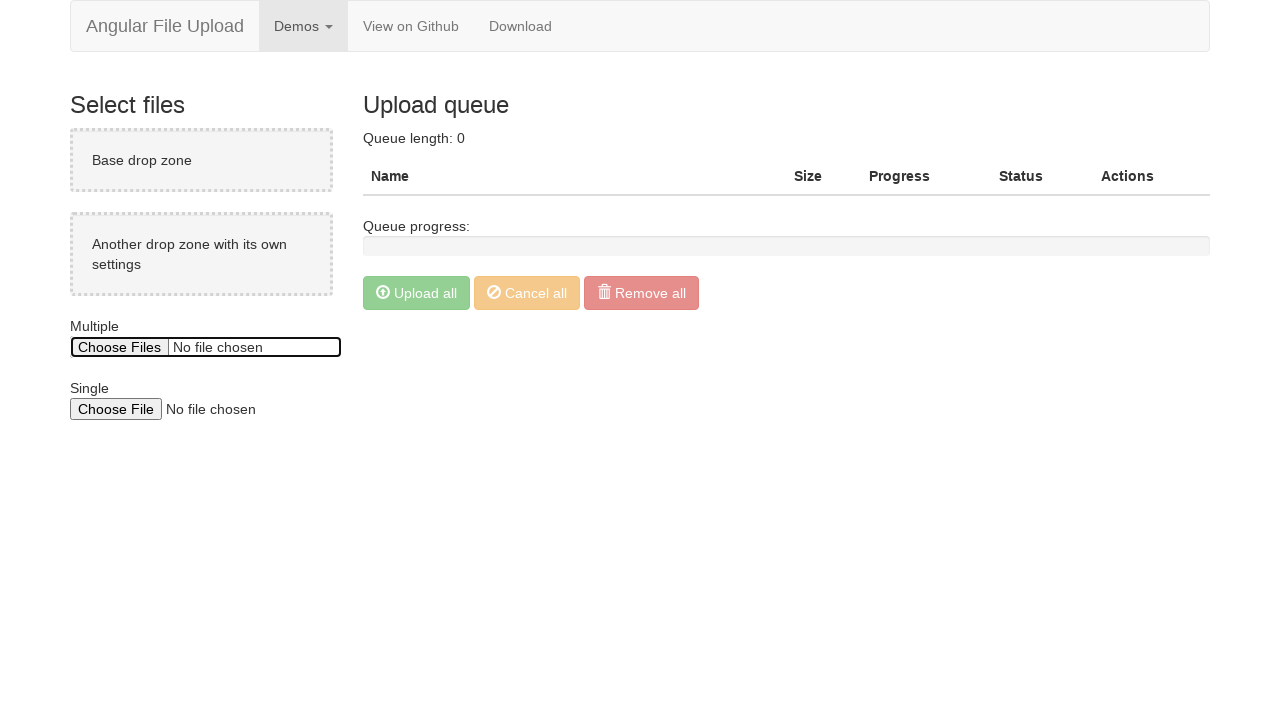